Tests JavaScript prompt functionality in W3Schools try-it editor by interacting with an iframe, clicking a button to trigger a prompt alert, entering text, and verifying the result

Starting URL: https://www.w3schools.com/js/tryit.asp?filename=tryjs_prompt

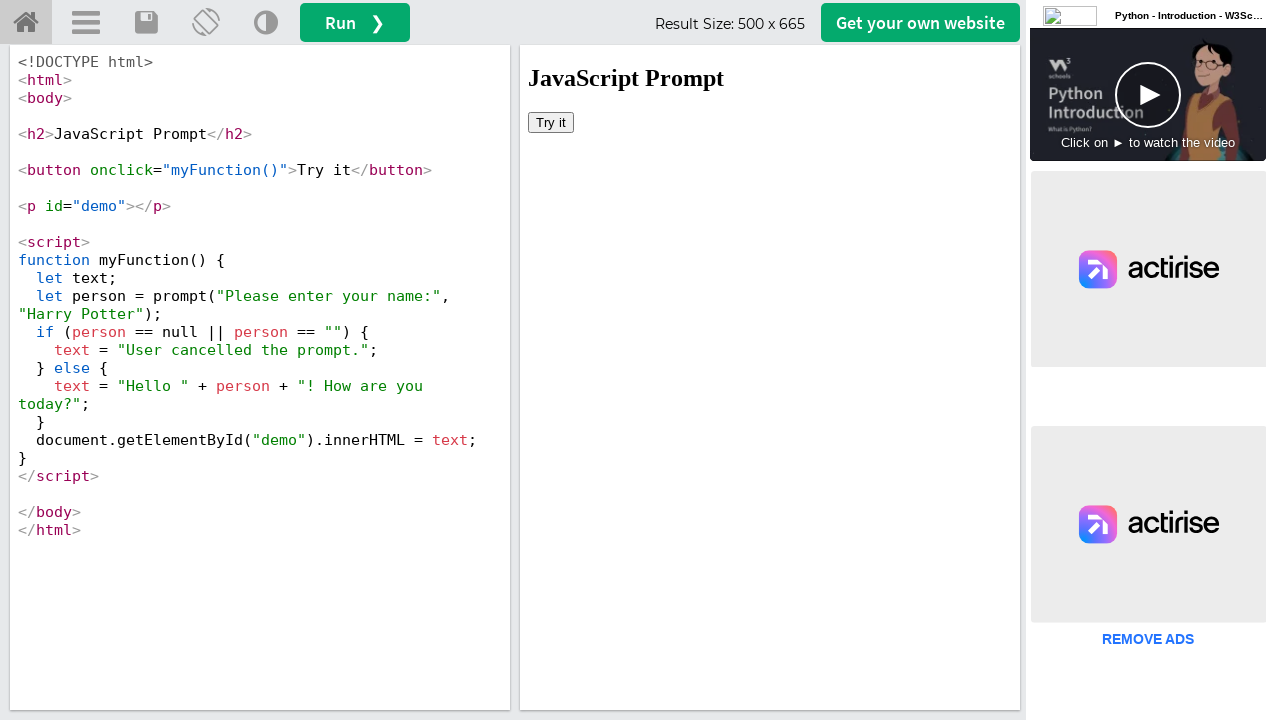

Switched to iframeResult containing the try-it editor
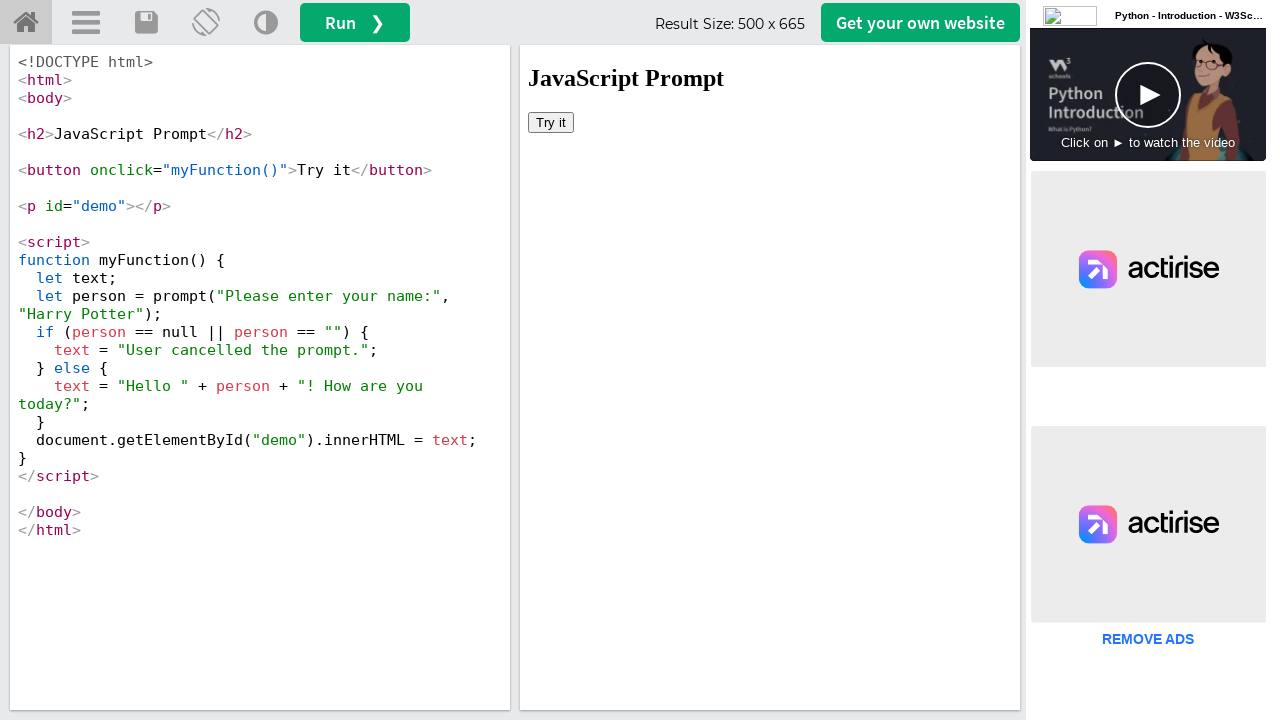

Clicked the 'Try it' button to trigger the prompt at (551, 122) on xpath=//html/body/button
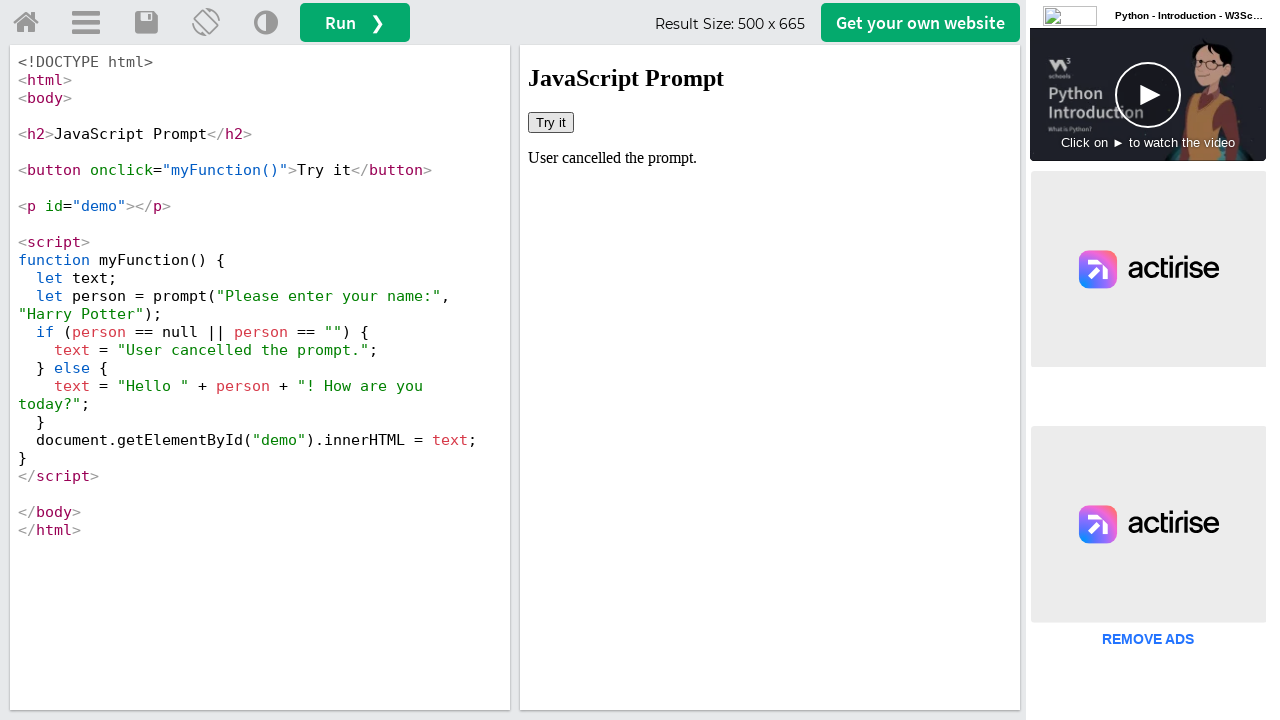

Set up dialog handler to accept prompt with name 'Raul Alejandro Chavez Hernandez'
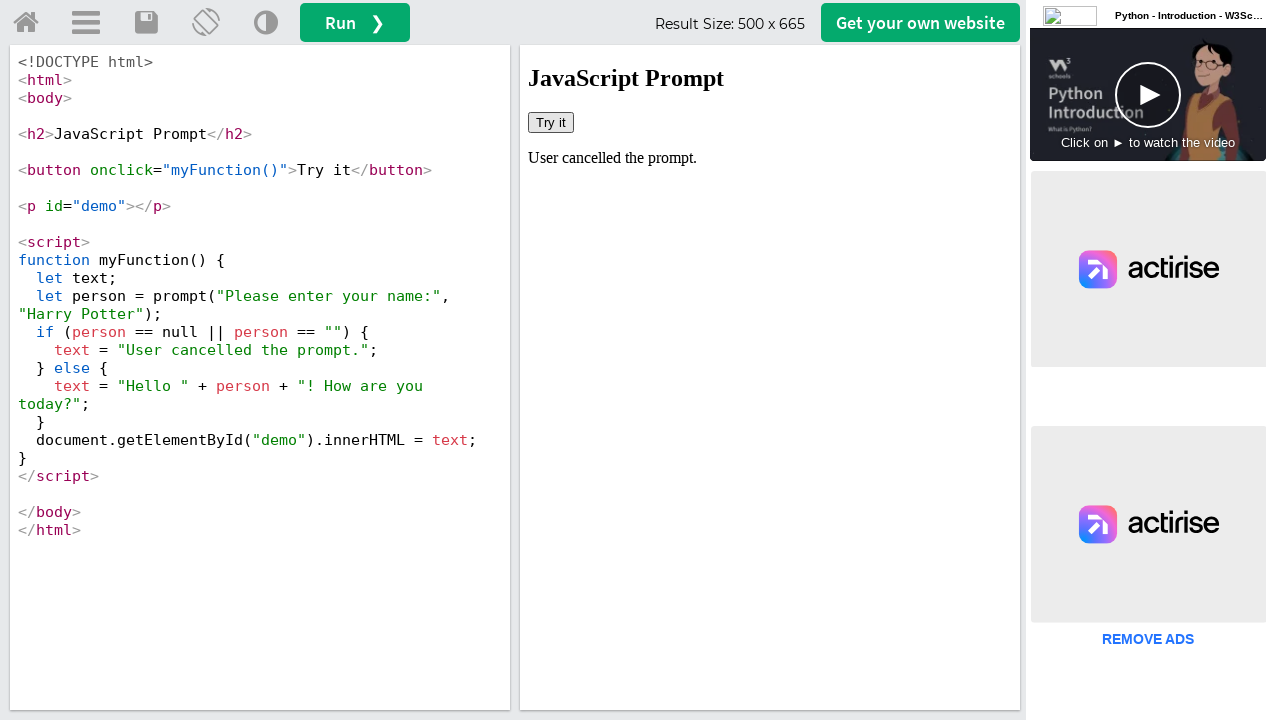

Waited for result element #demo to appear
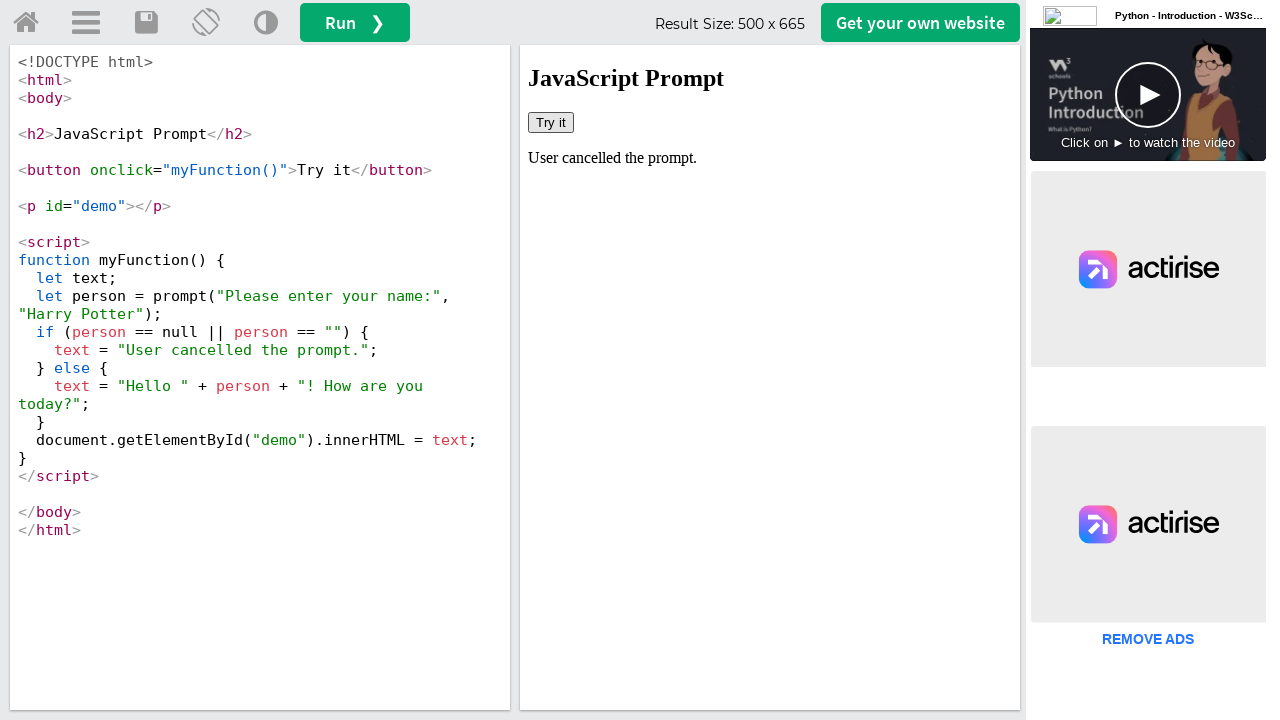

Retrieved text content from result element
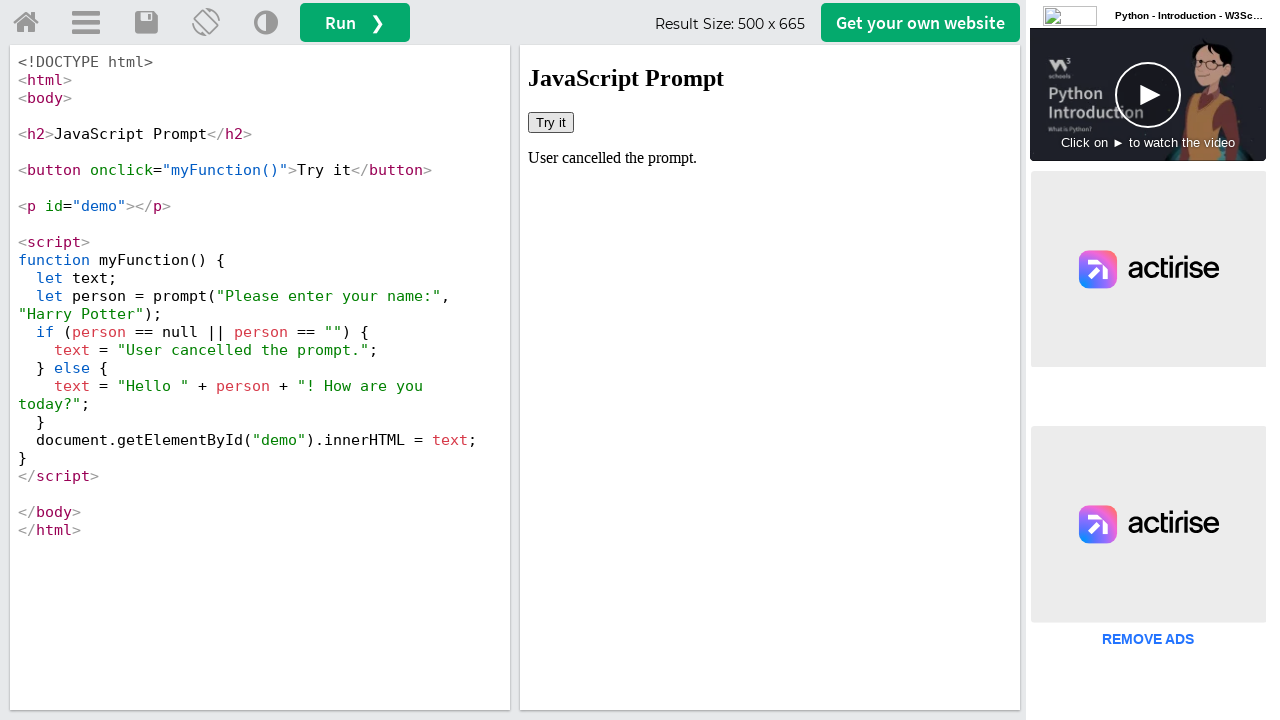

Verified result text contains 'Raul'
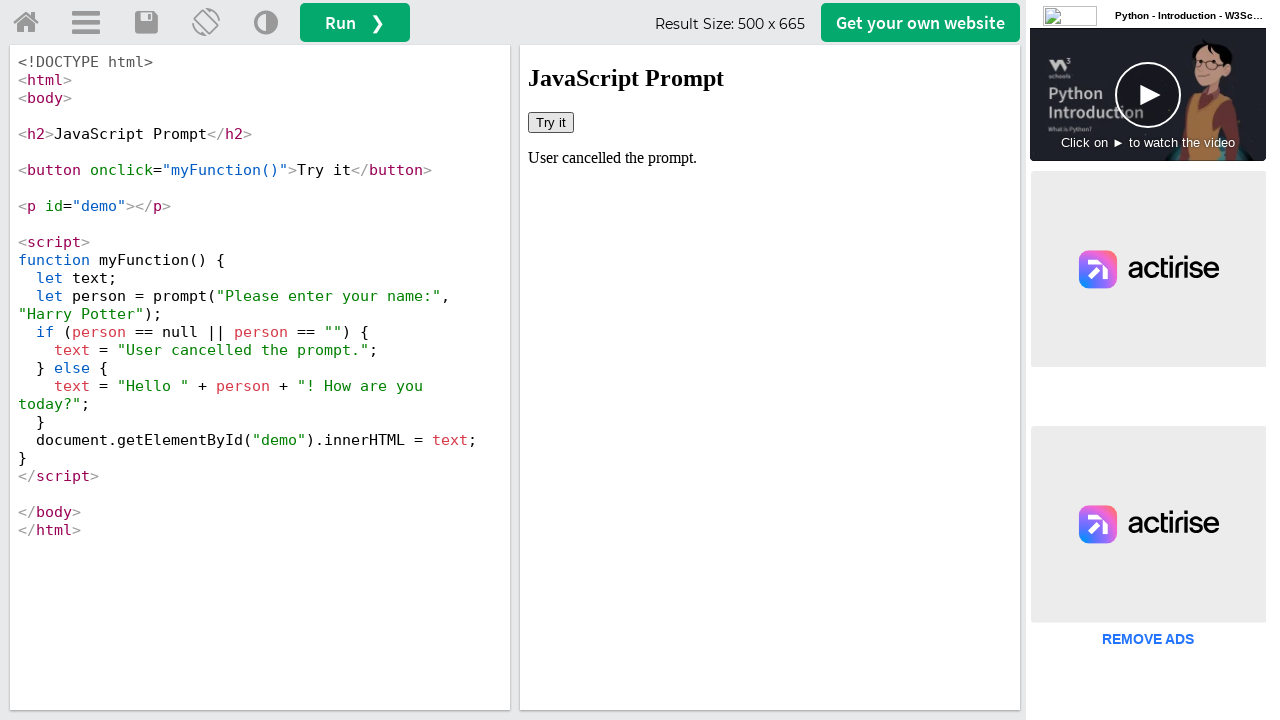

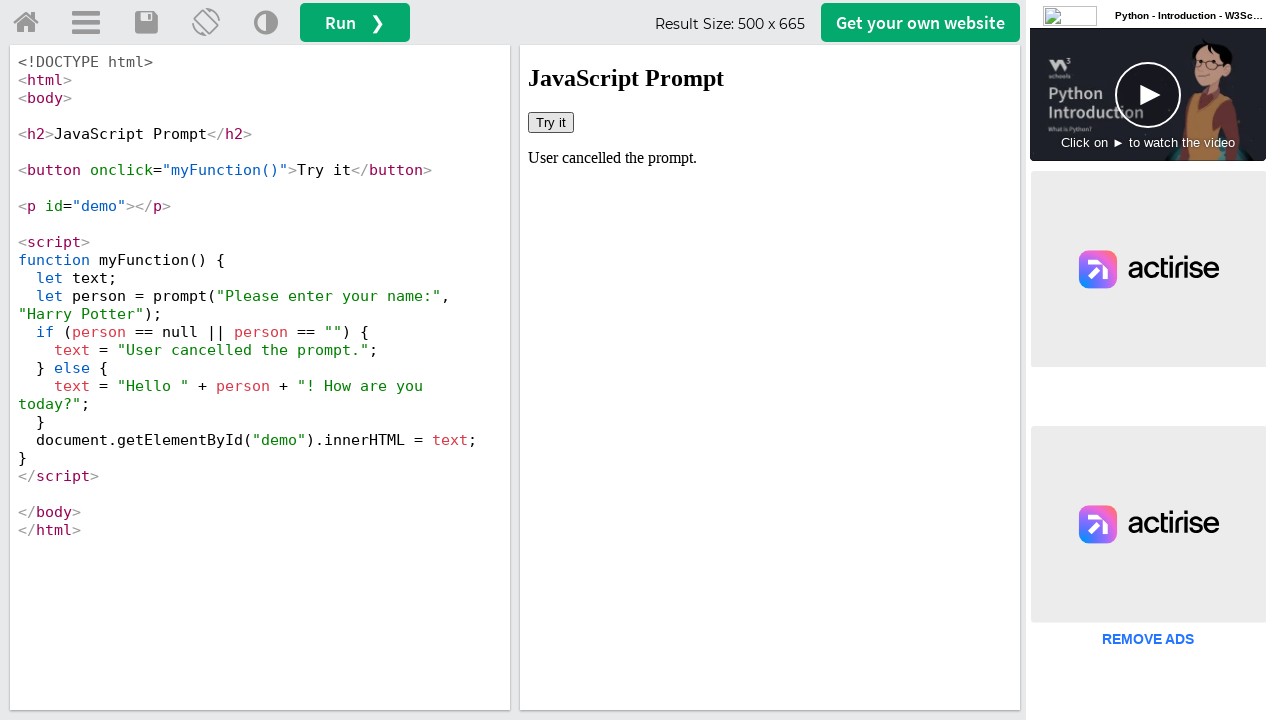